Navigates to the Automation Practice page and retrieves the href attribute from an element with id 'opentab' to verify the link URL.

Starting URL: https://rahulshettyacademy.com/AutomationPractice/

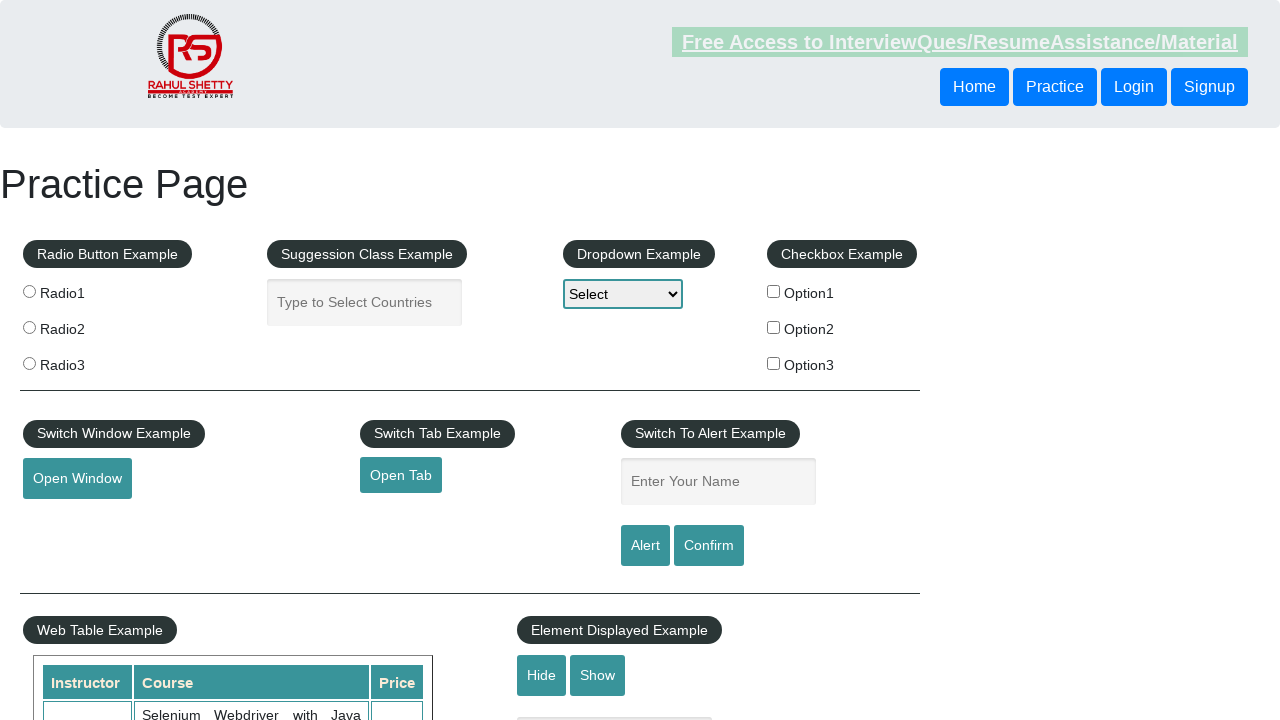

Waited for opentab element to be visible
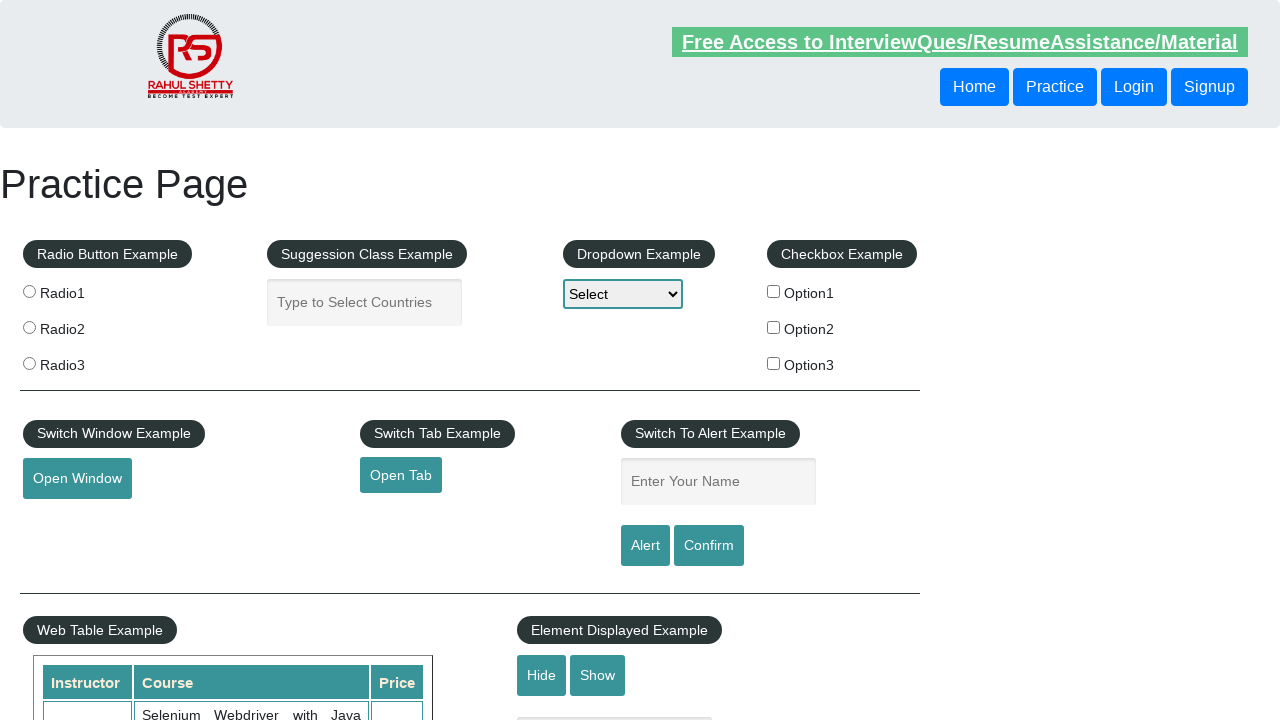

Located the opentab element
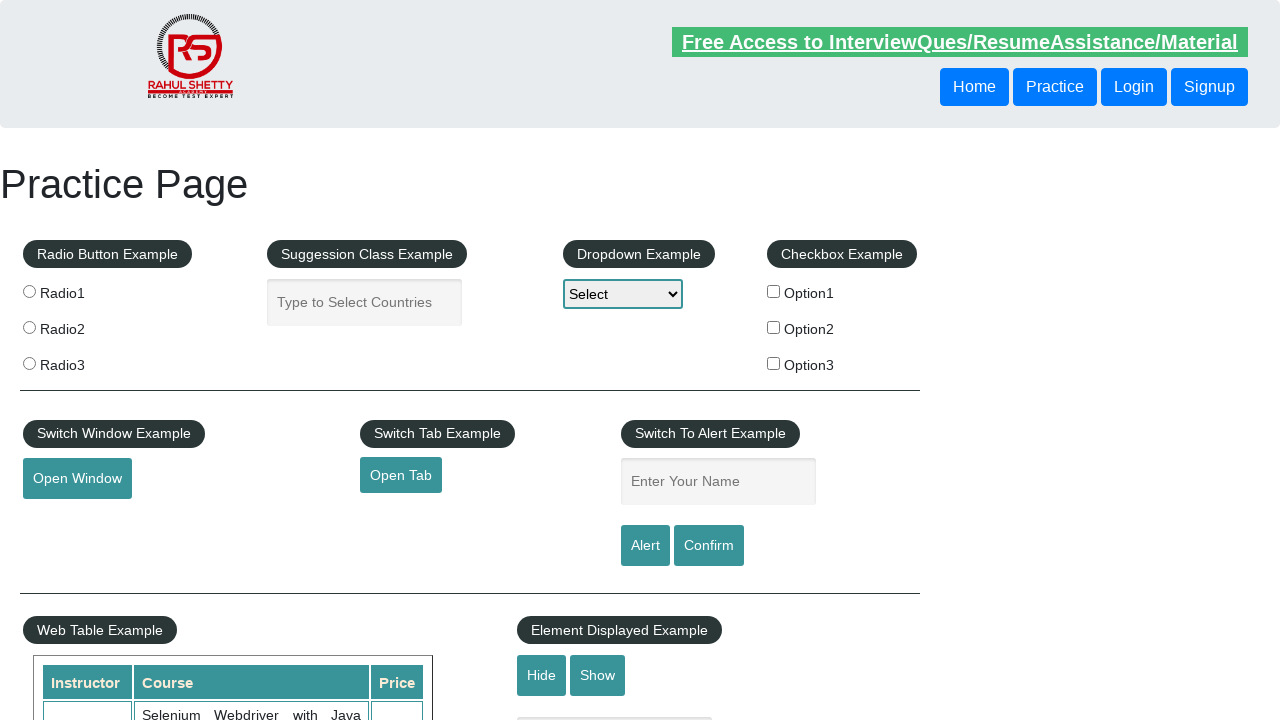

Retrieved href attribute from opentab element
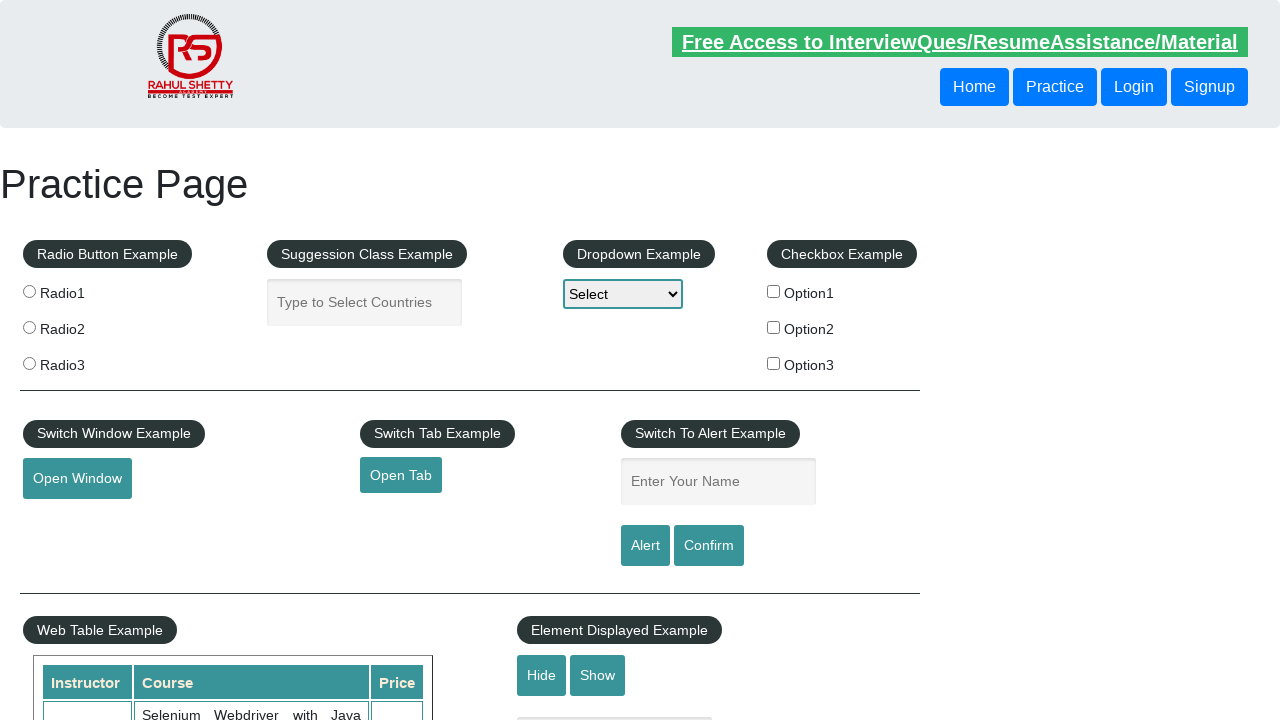

Link URL retrieved: https://www.qaclickacademy.com
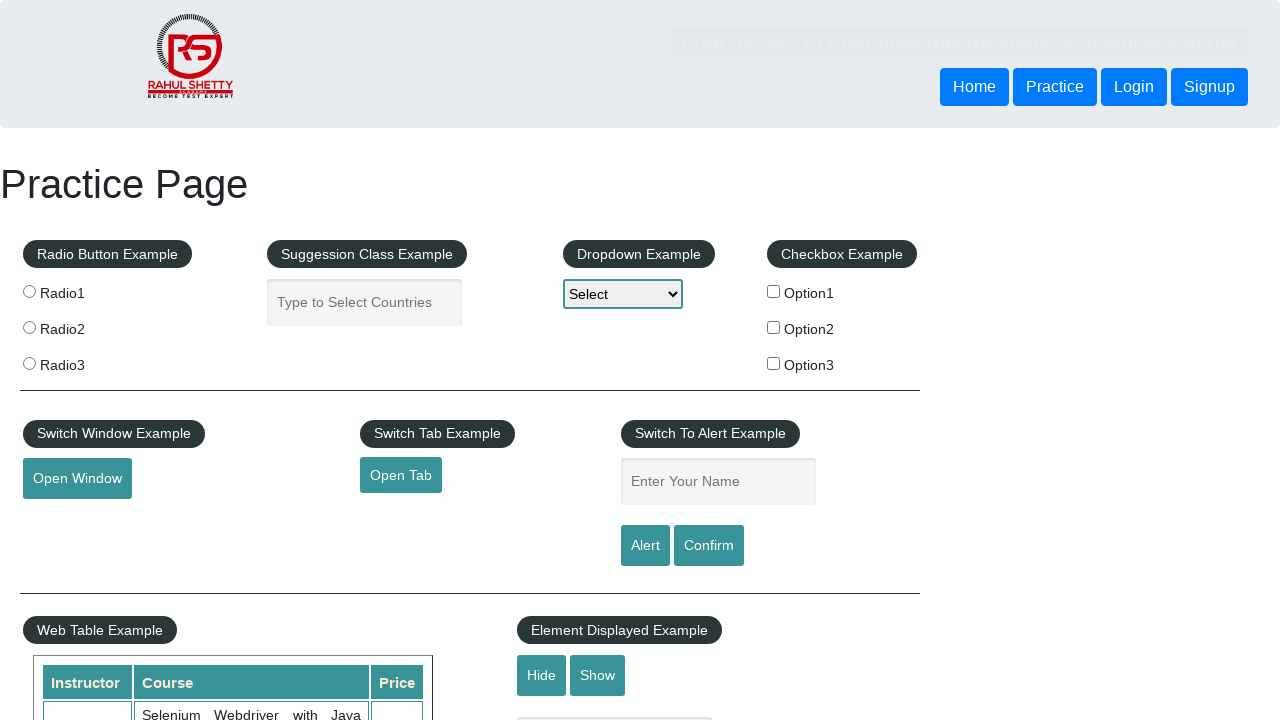

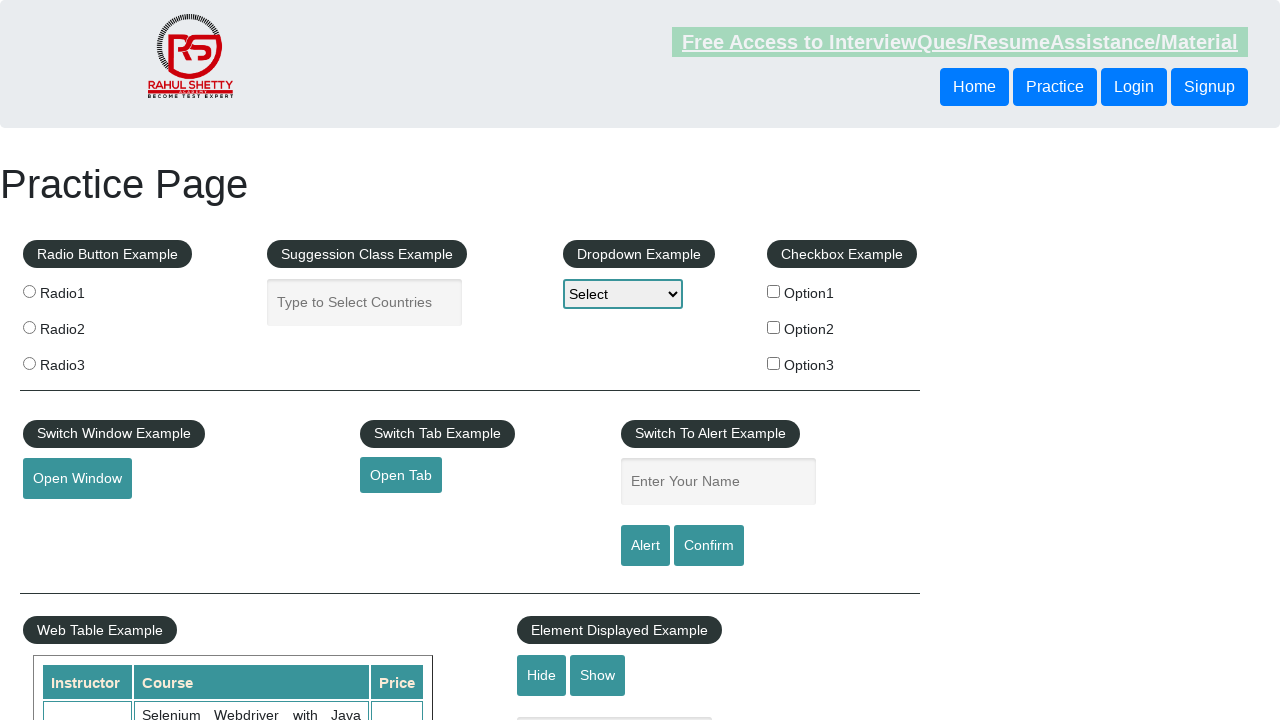